Calculates the sum of two numbers displayed on the page and selects the result from a dropdown menu before submitting

Starting URL: http://suninjuly.github.io/selects1.html

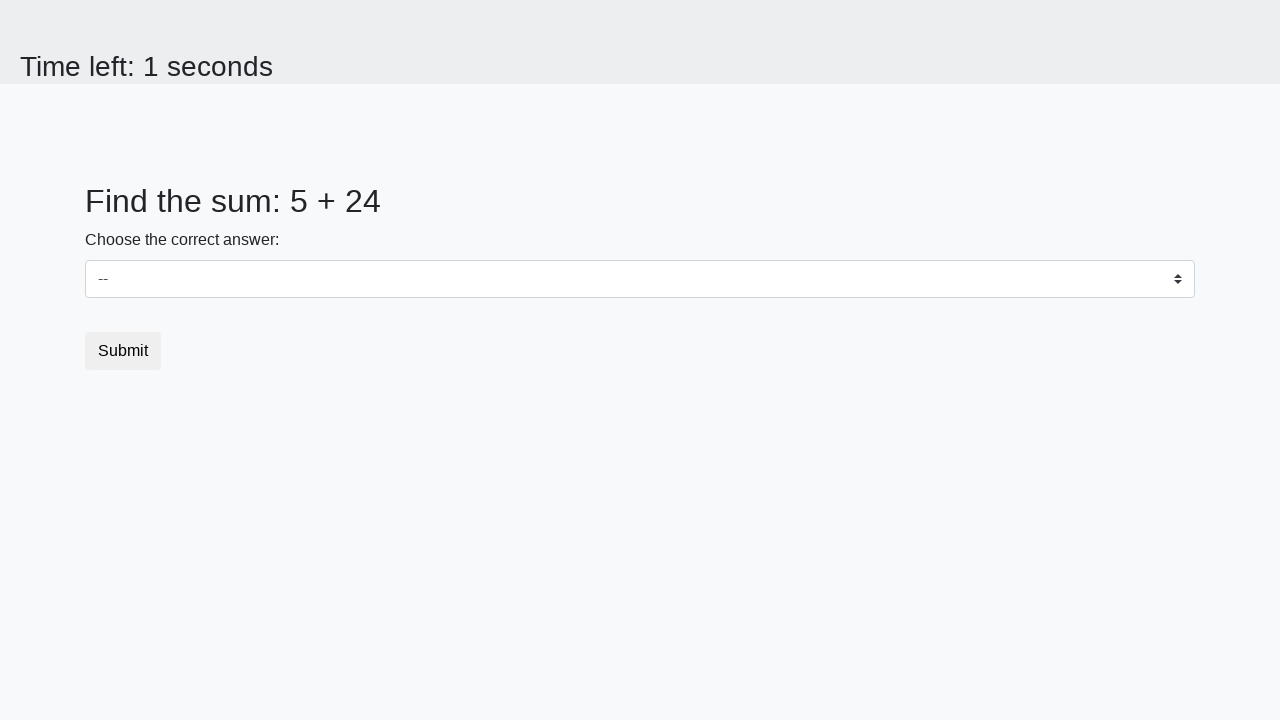

Located first number element
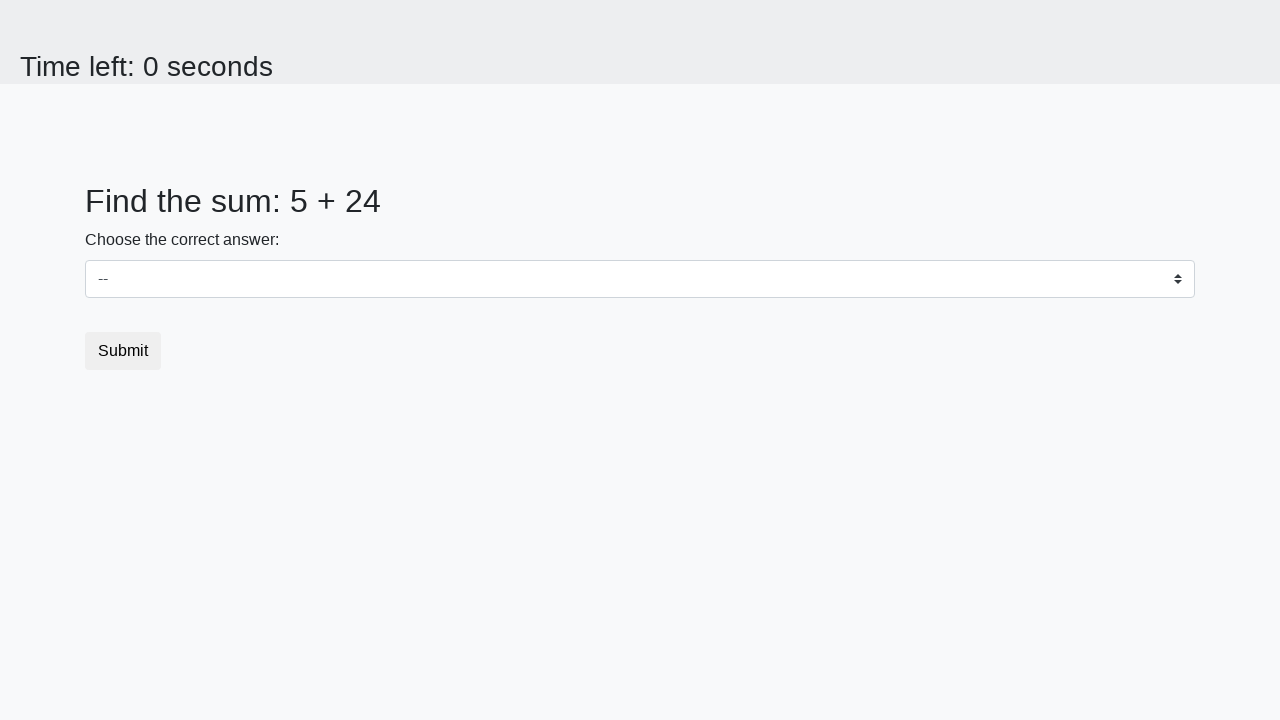

Located second number element
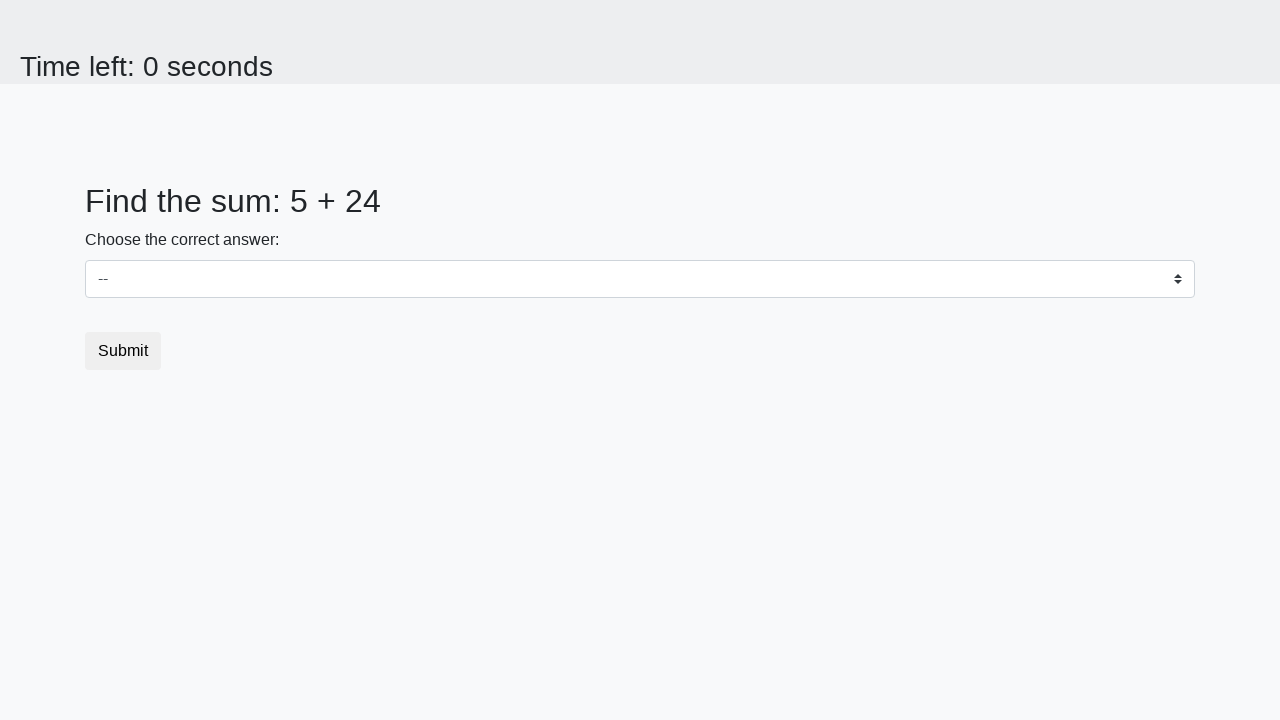

Retrieved first number: 5
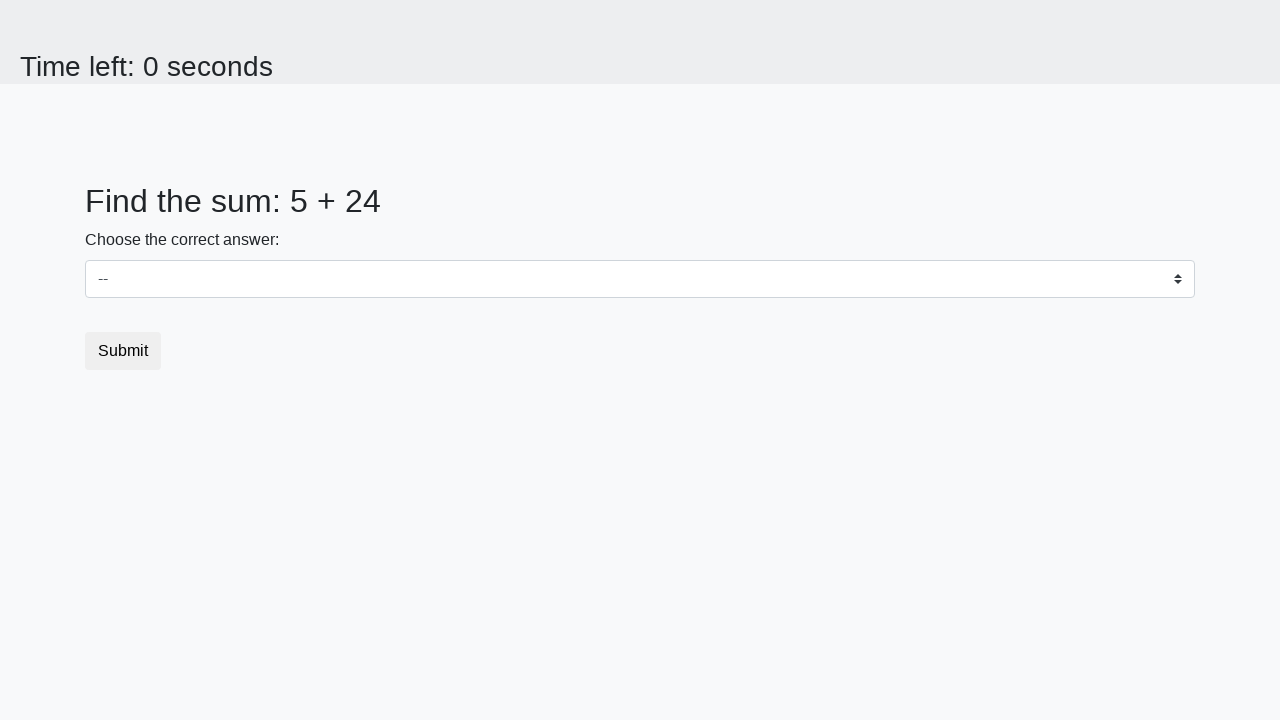

Retrieved second number: 24
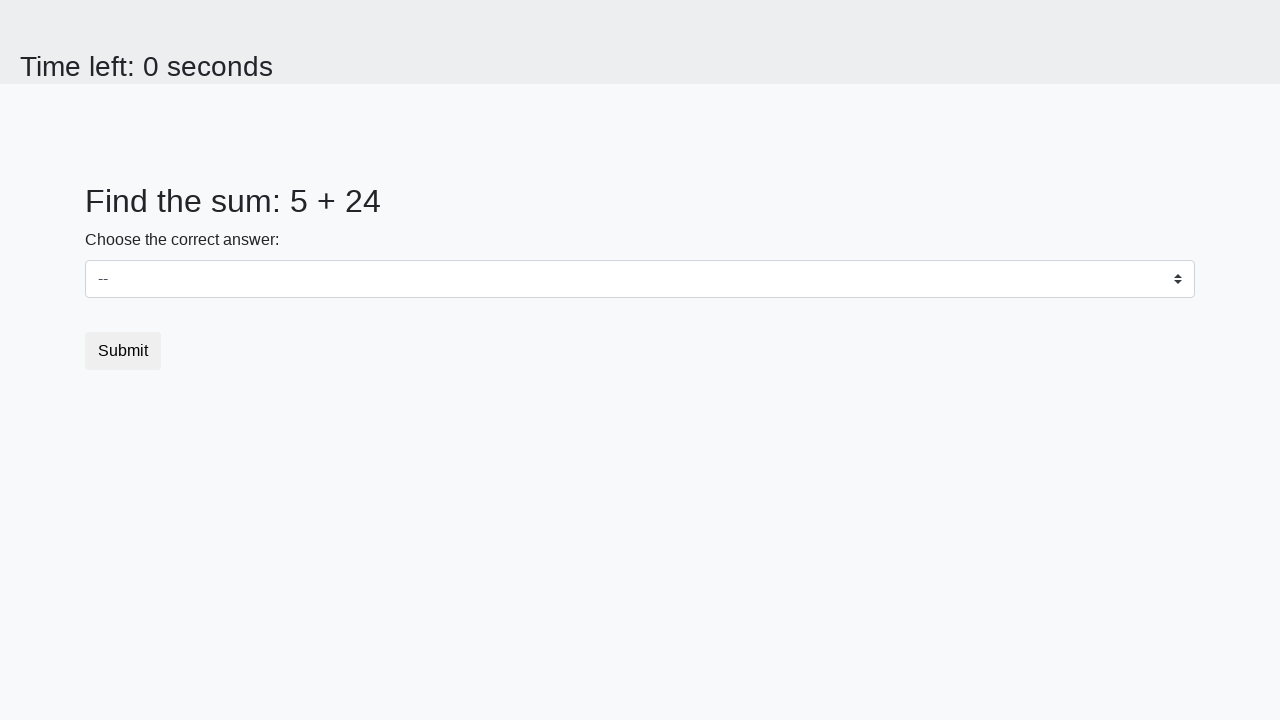

Calculated sum: 29
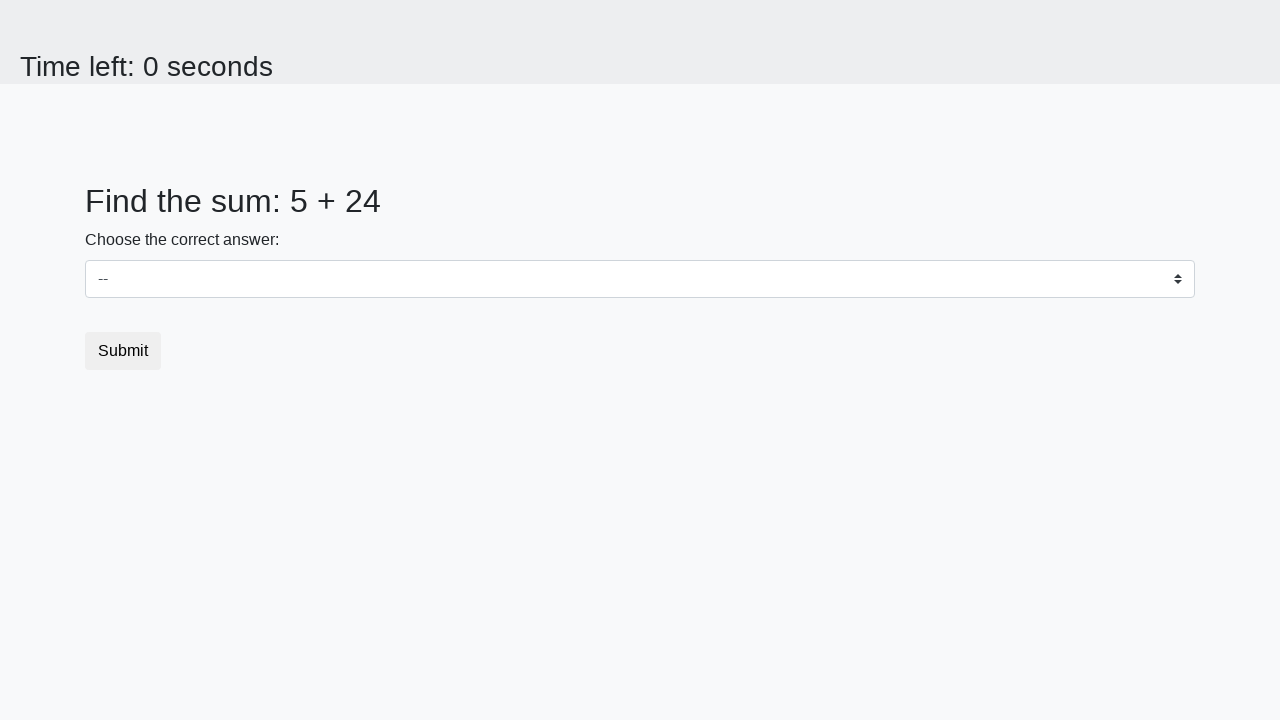

Selected sum value '29' from dropdown on #dropdown
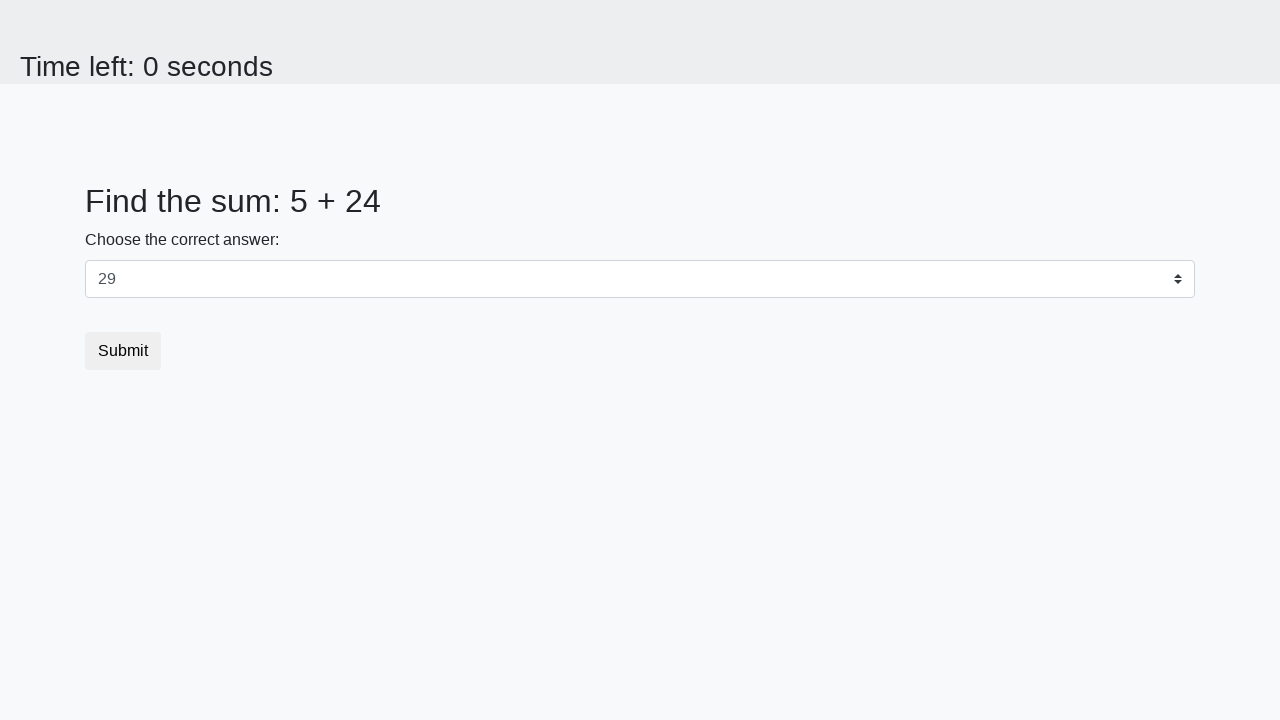

Clicked submit button at (123, 351) on button.btn
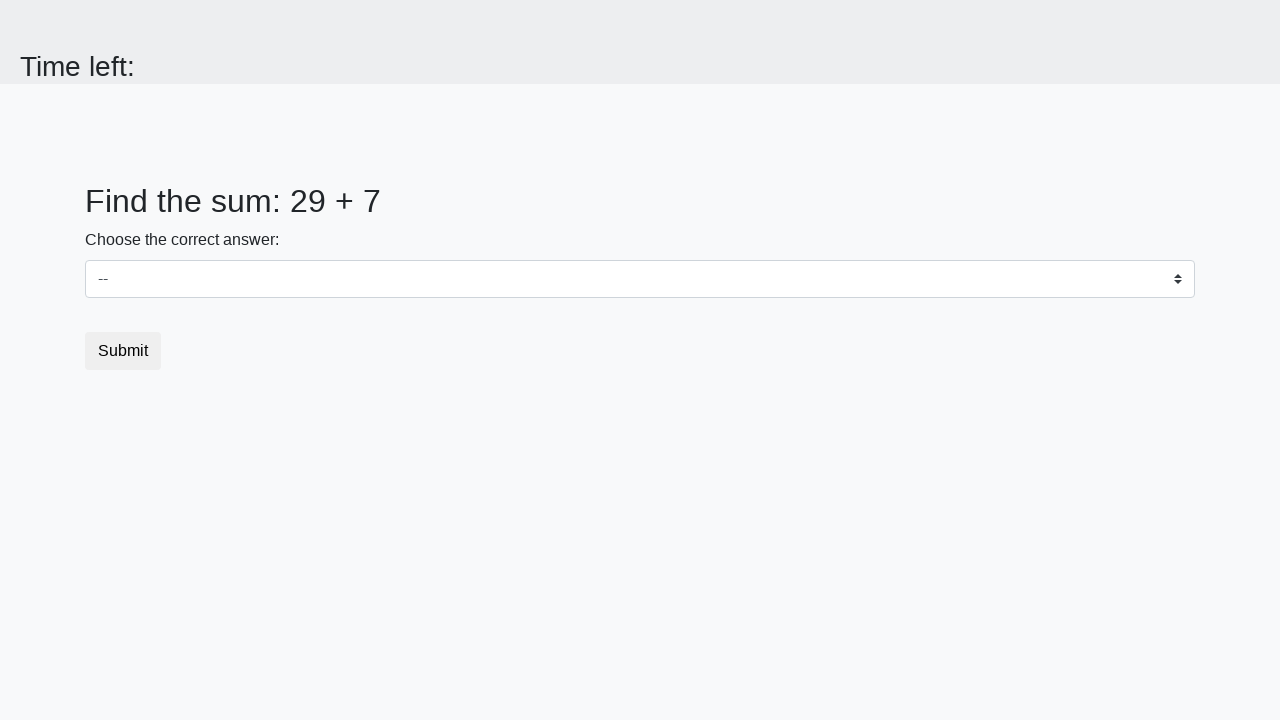

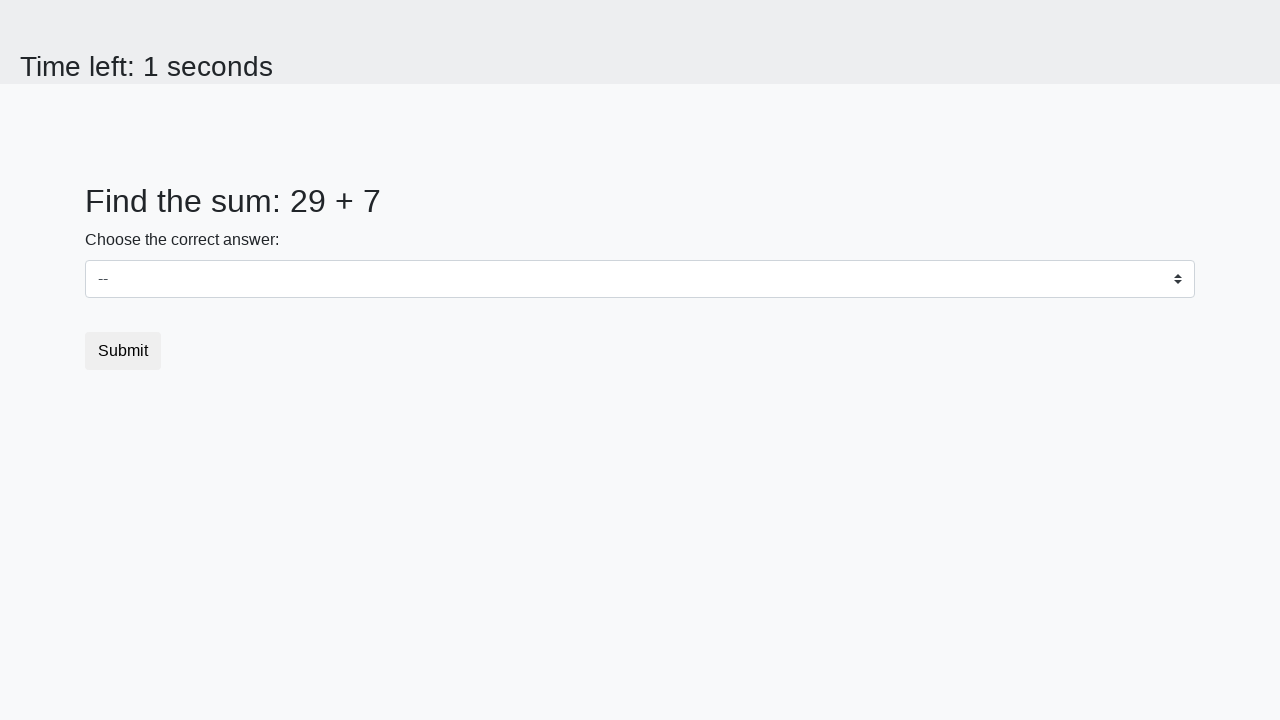